Tests that the first block of the JavaScript super block page is expanded by default for unauthenticated users, then navigates to English course and verifies the same behavior.

Starting URL: https://www.freecodecamp.org/learn/javascript-algorithms-and-data-structures-v8/

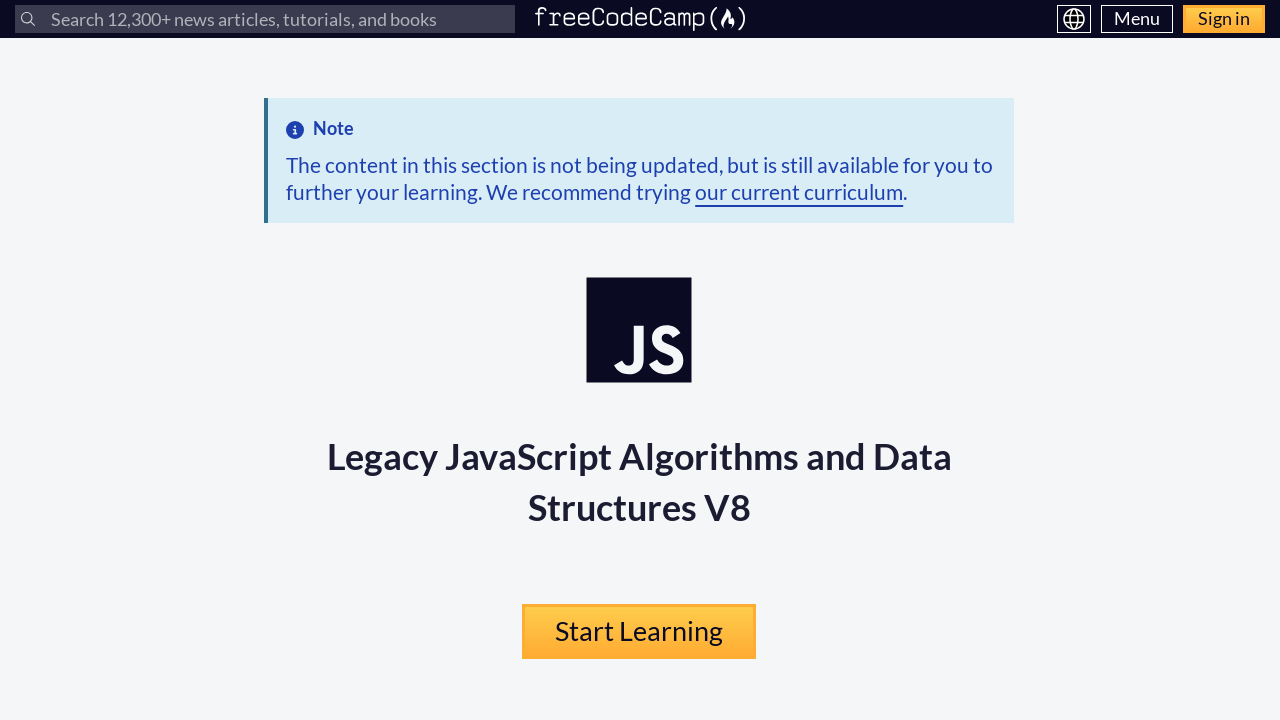

Waited for expandable button to be present on JavaScript course page
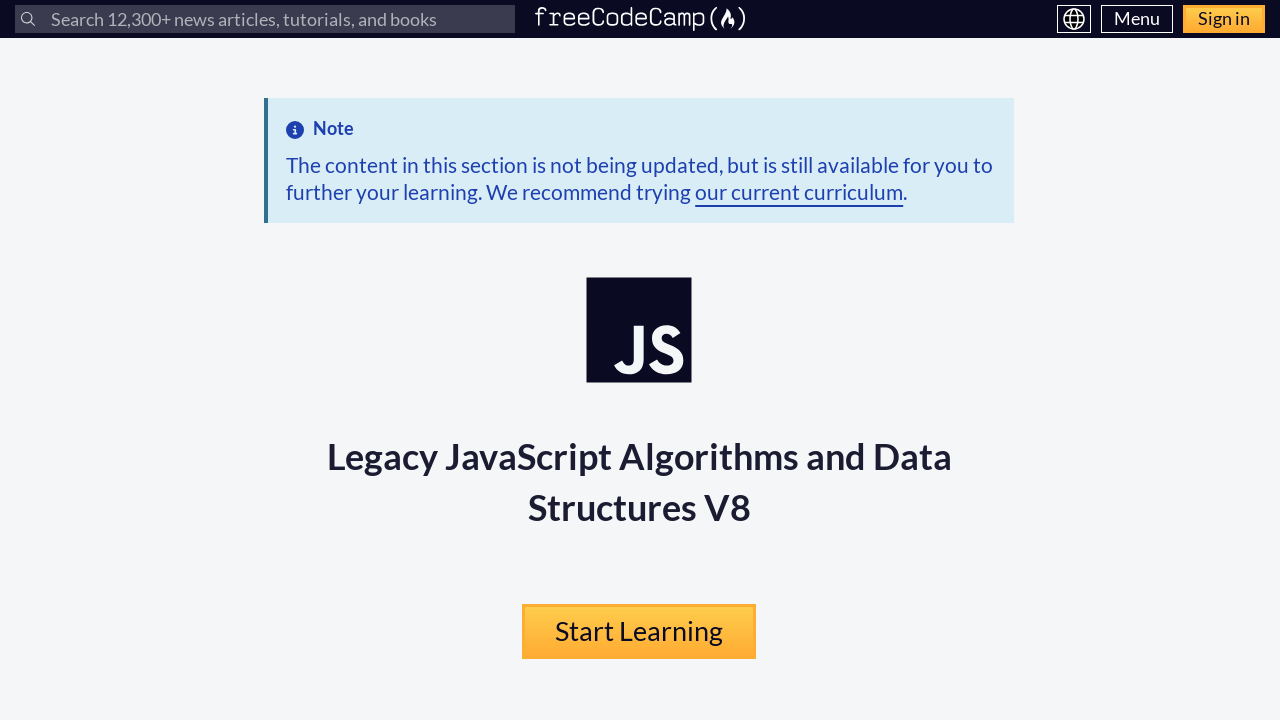

Verified first block 'Learn Introductory JavaScript by Building a Pyramid Generator' is expanded by default
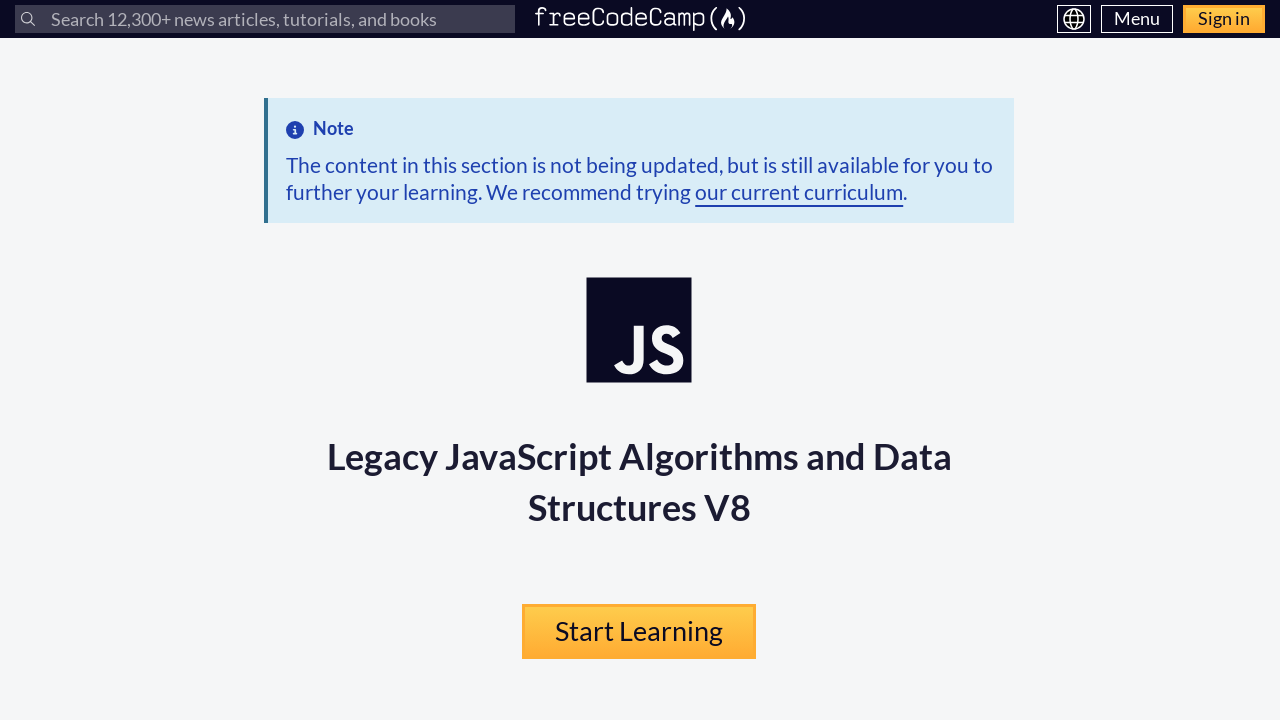

Navigated to English for Developers course page
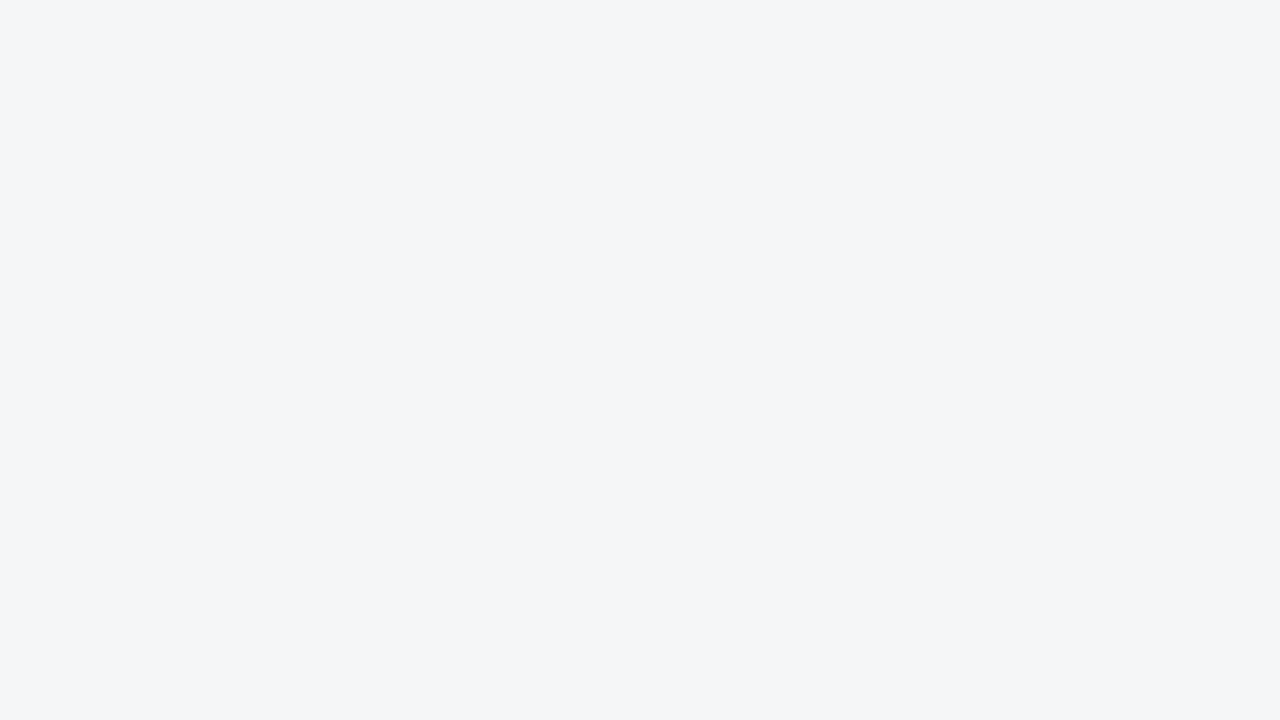

Waited for expandable button to be present on English course page
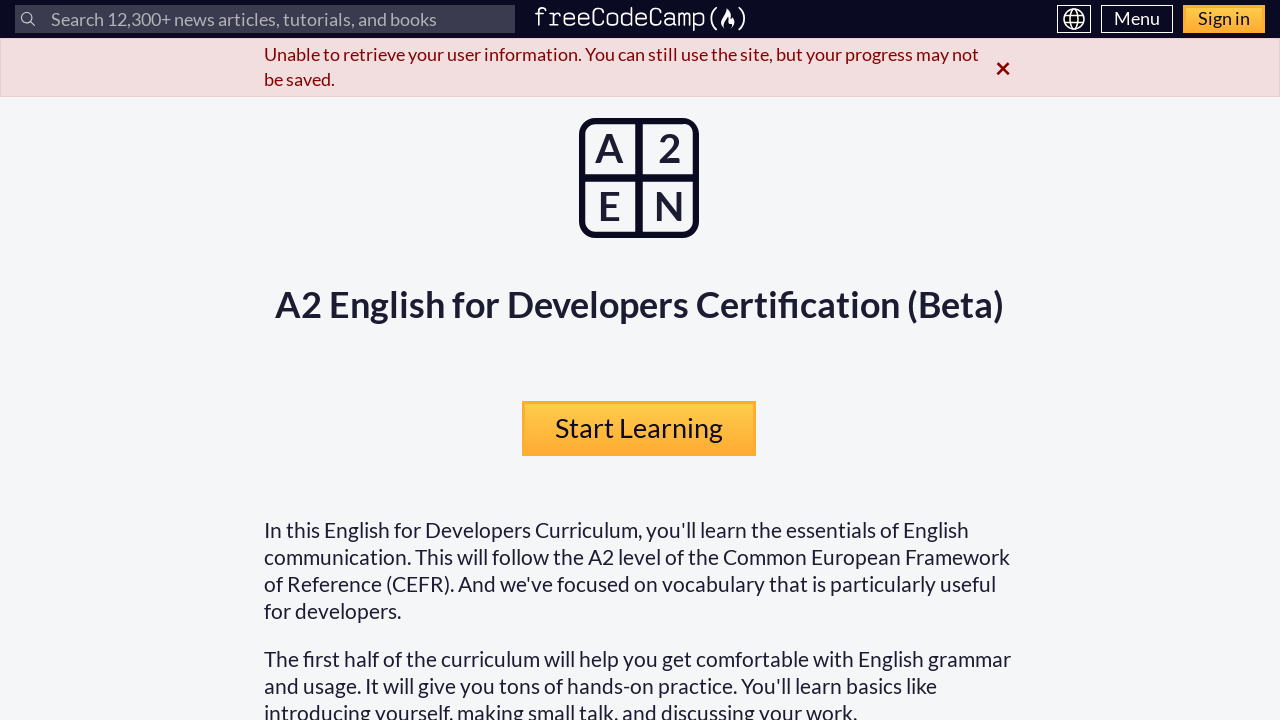

Verified first block 'Learn Greetings in your First Day at the Office' is expanded by default
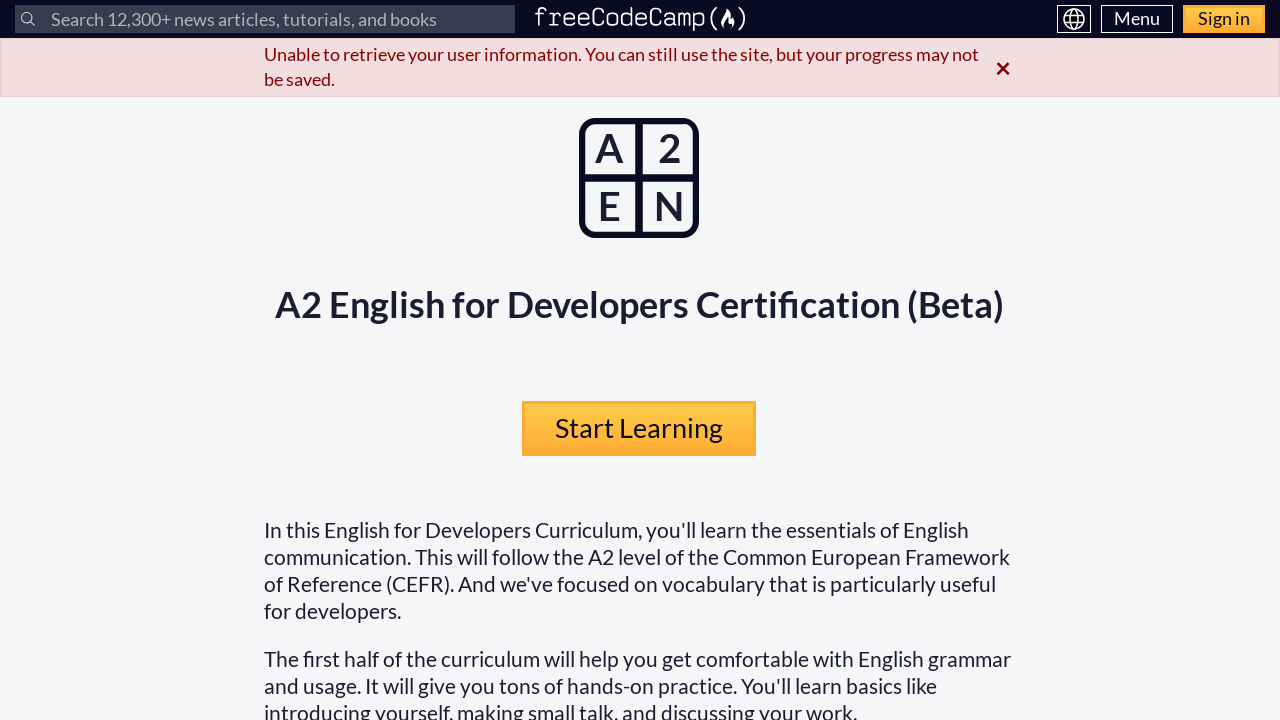

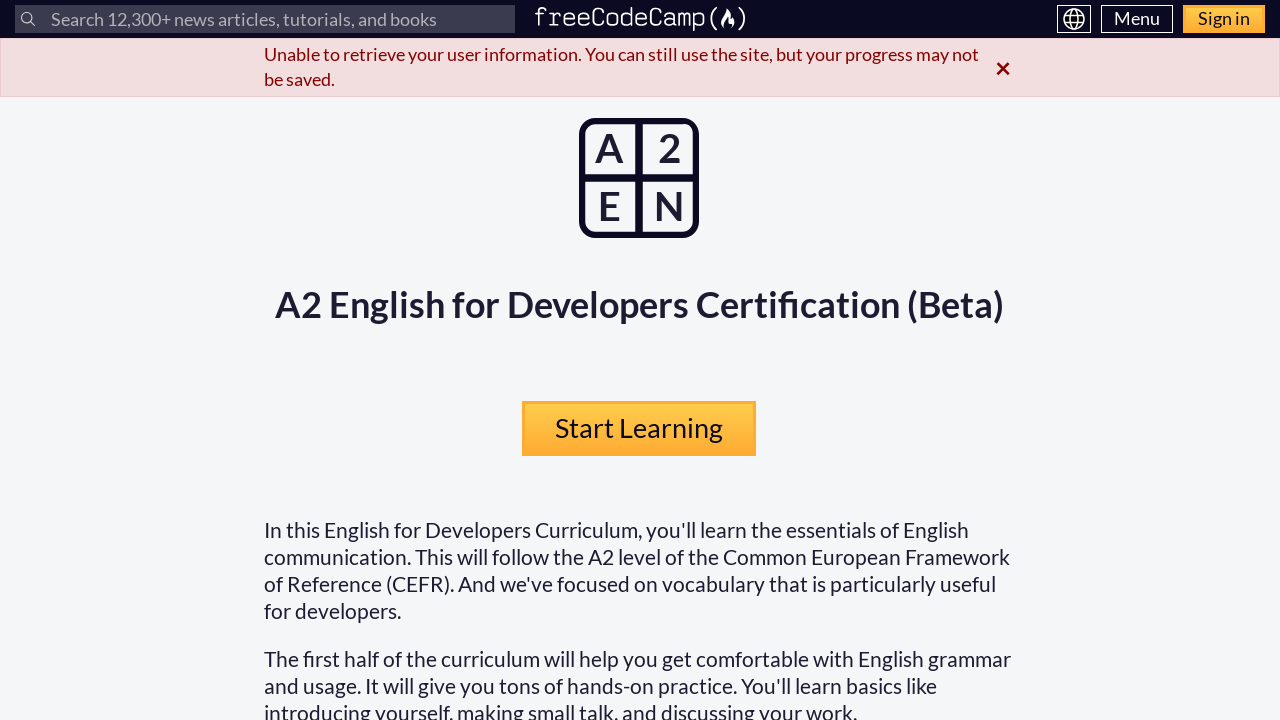